Tests dynamic properties page by waiting for elements that become enabled and visible after a delay, then clicking on them

Starting URL: https://demoqa.com/dynamic-properties

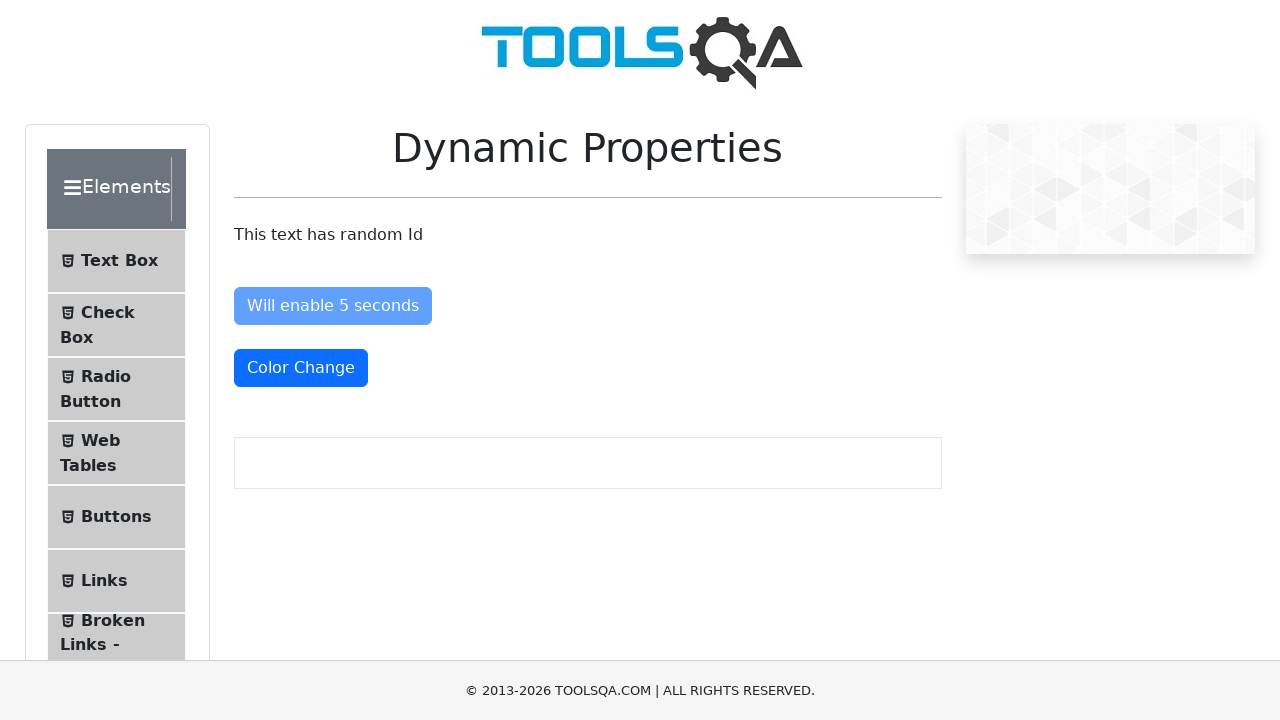

Waited for 'Enable After' button to become visible
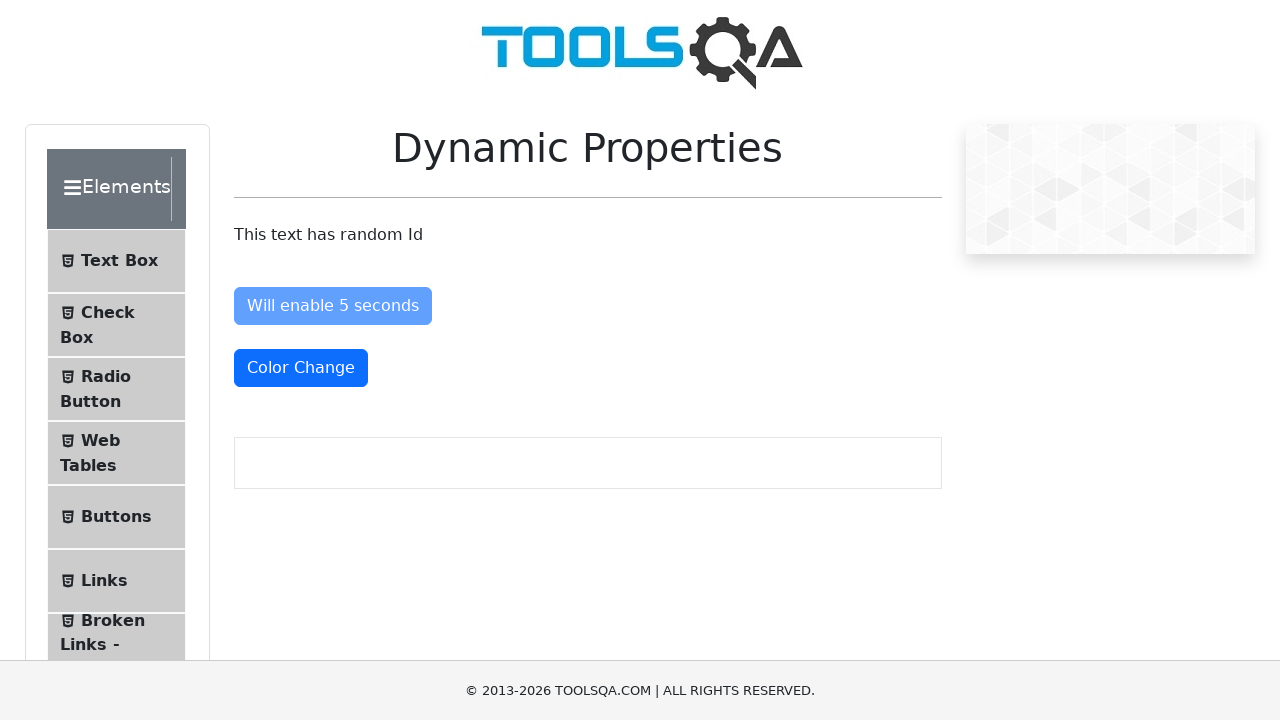

Waited for 'Visible After' button to become visible
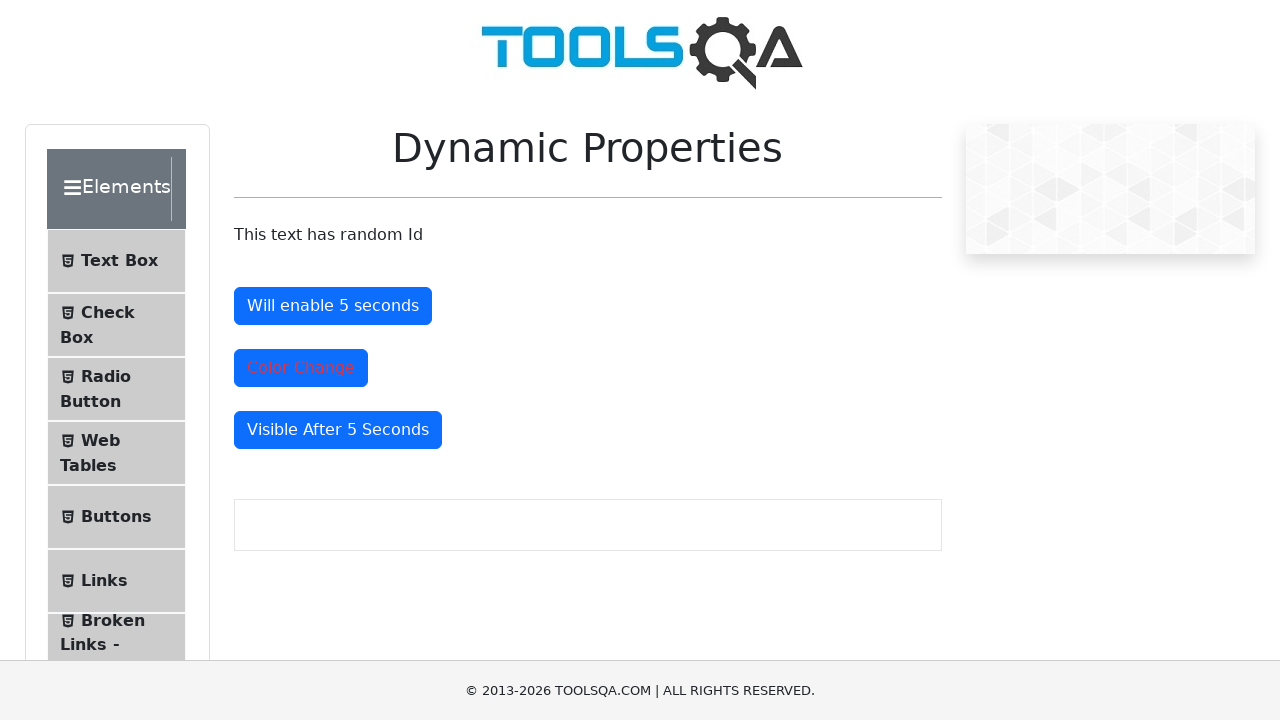

Clicked the 'Enable After' button at (333, 306) on #enableAfter
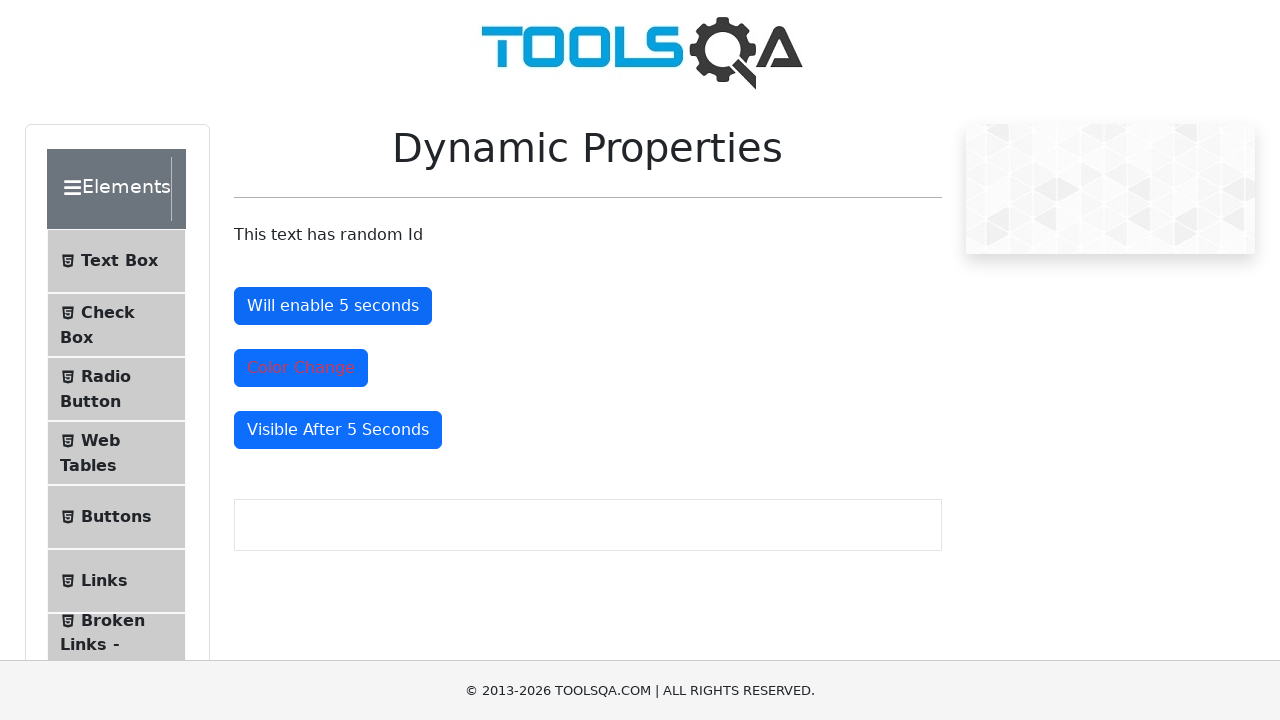

Clicked the 'Visible After' button at (338, 430) on #visibleAfter
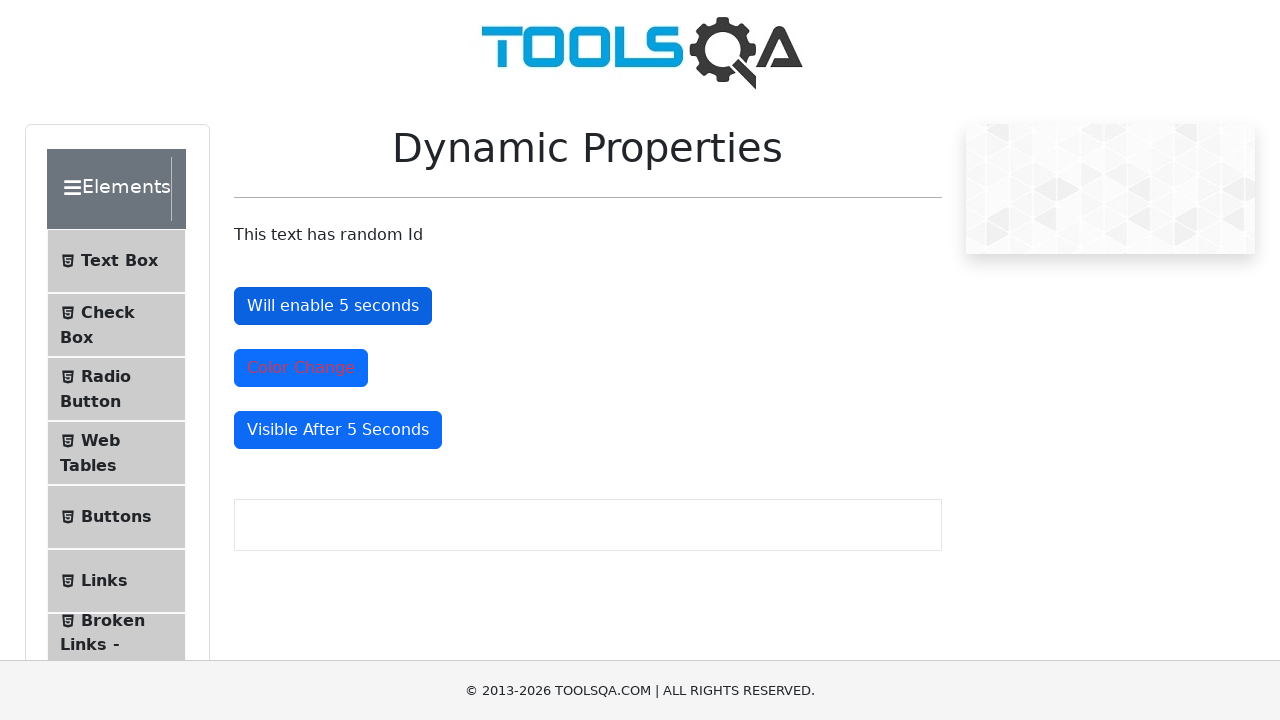

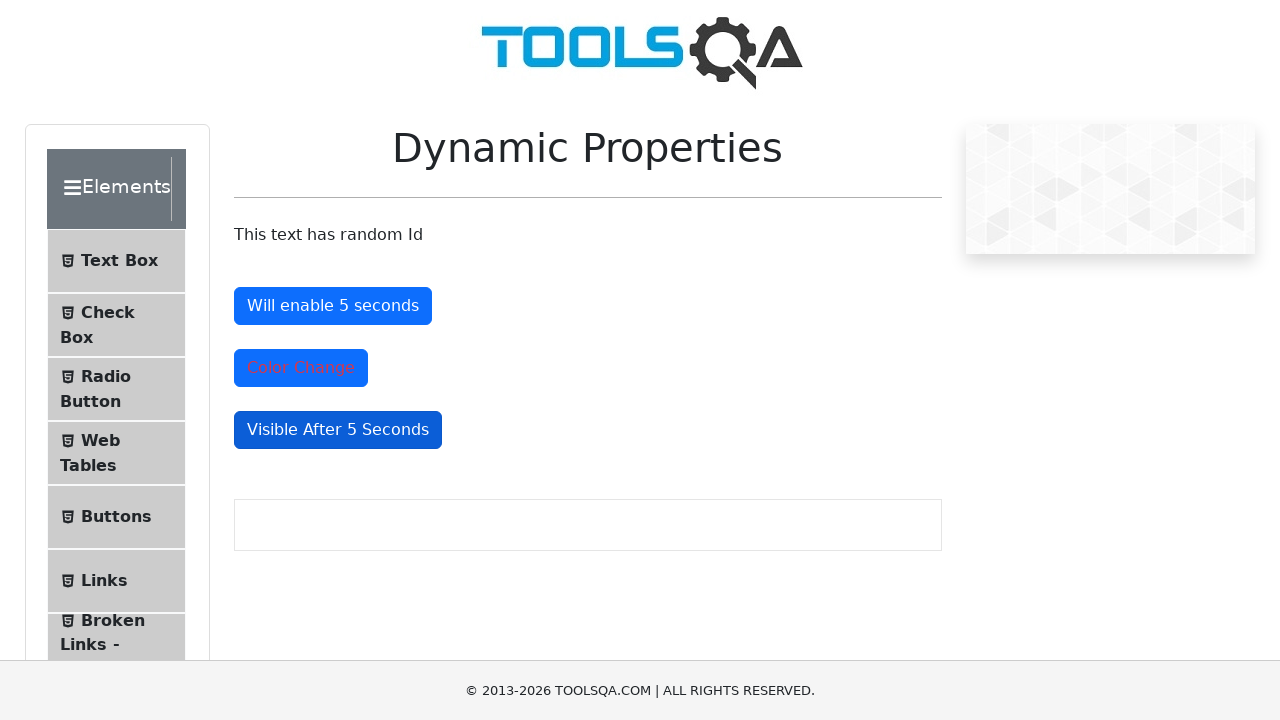